Opens the Rahul Shetty Academy website homepage and verifies it loads successfully

Starting URL: https://rahulshettyacademy.com/

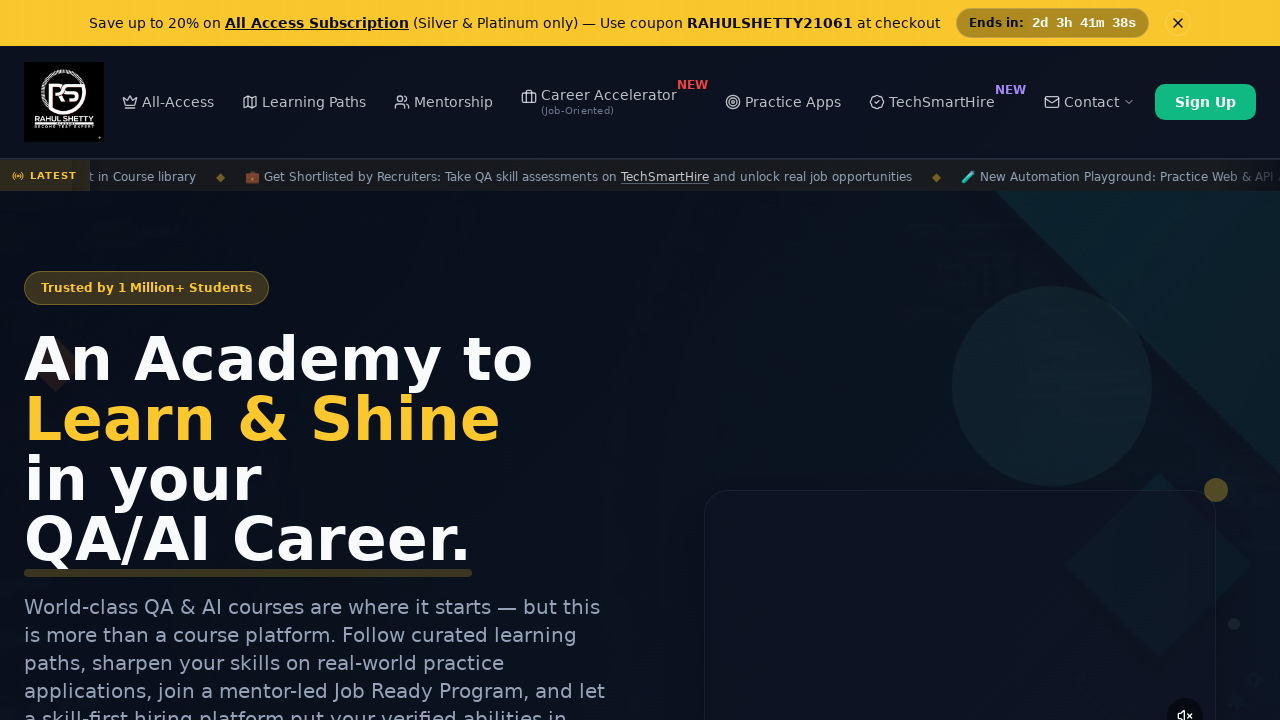

Navigated to Rahul Shetty Academy homepage
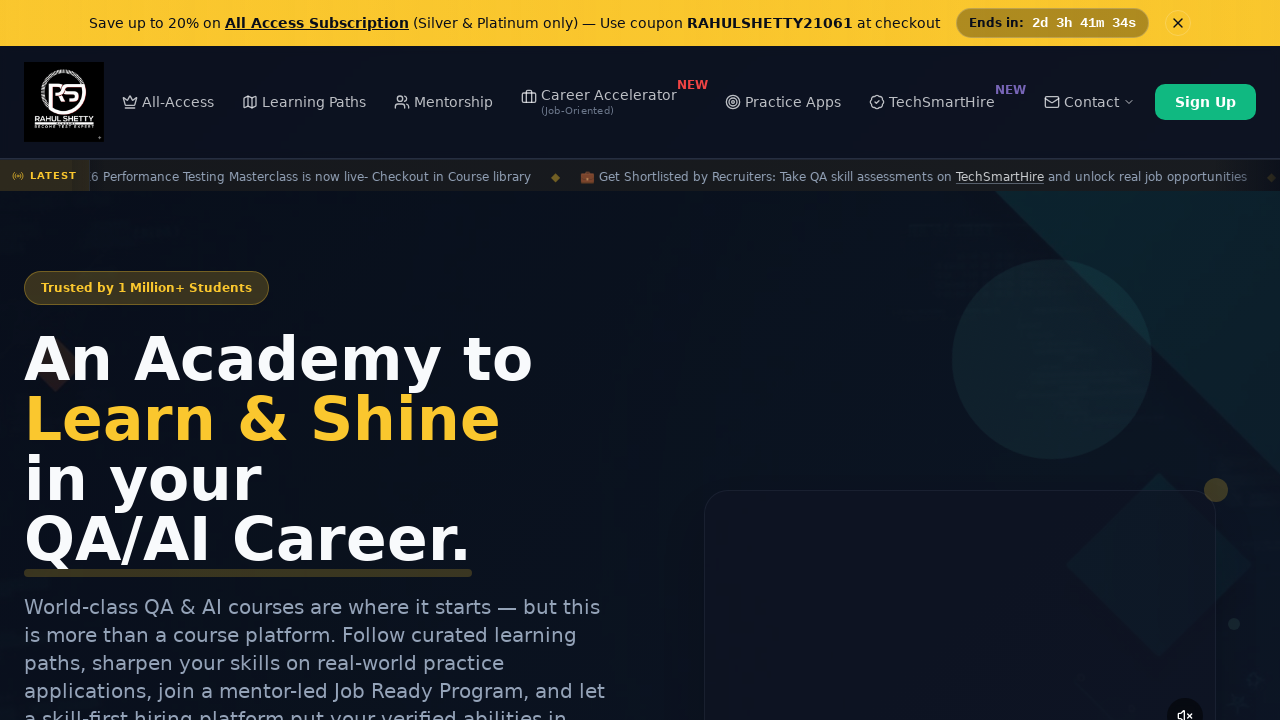

Page DOM content loaded successfully
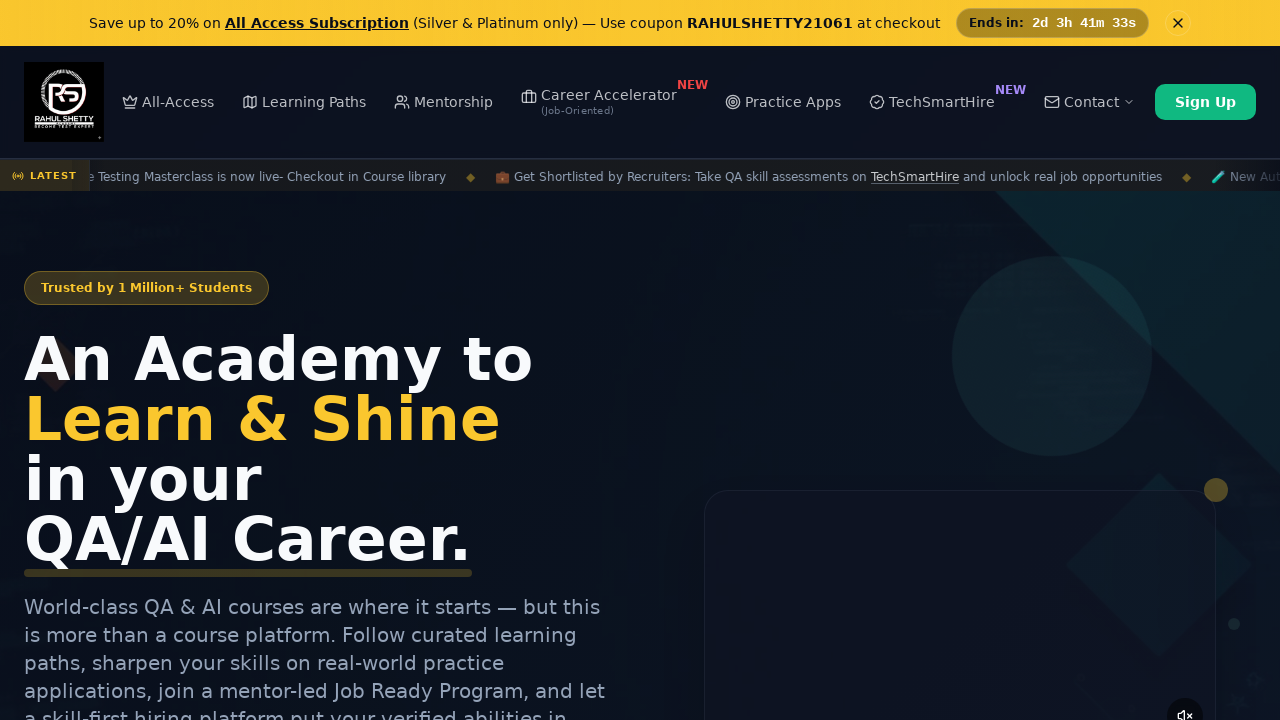

Verified homepage URL is correct
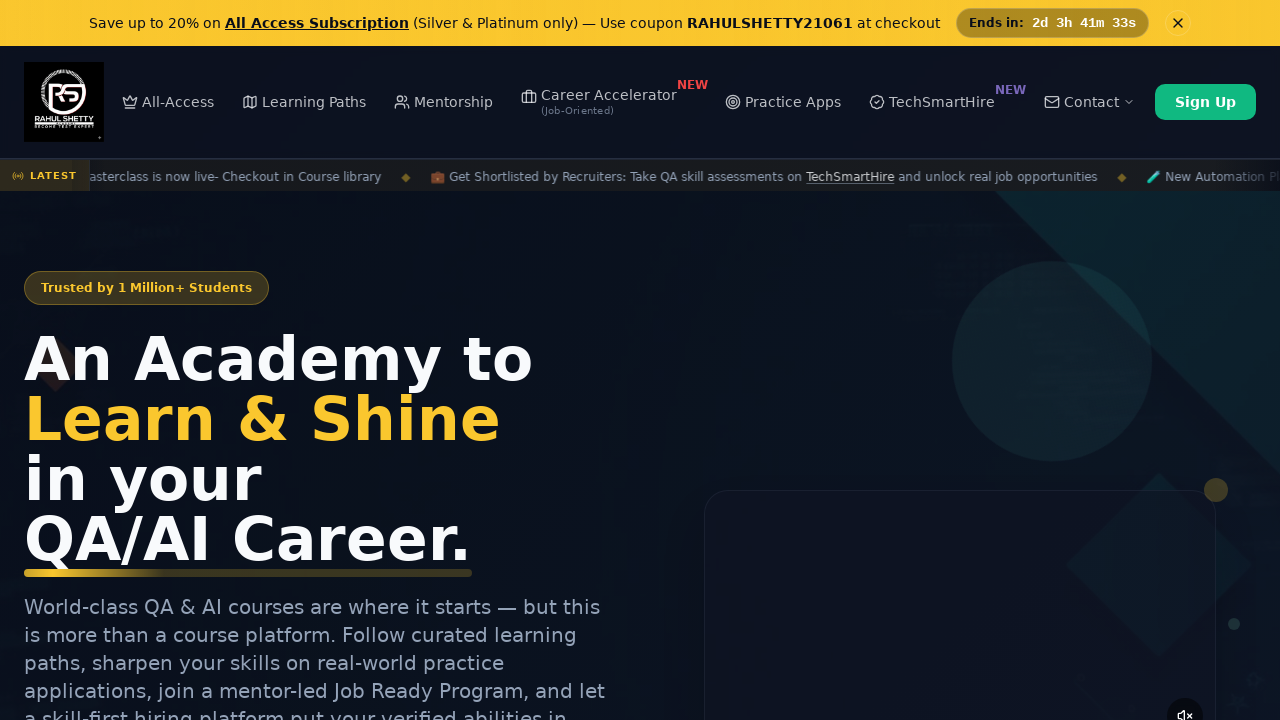

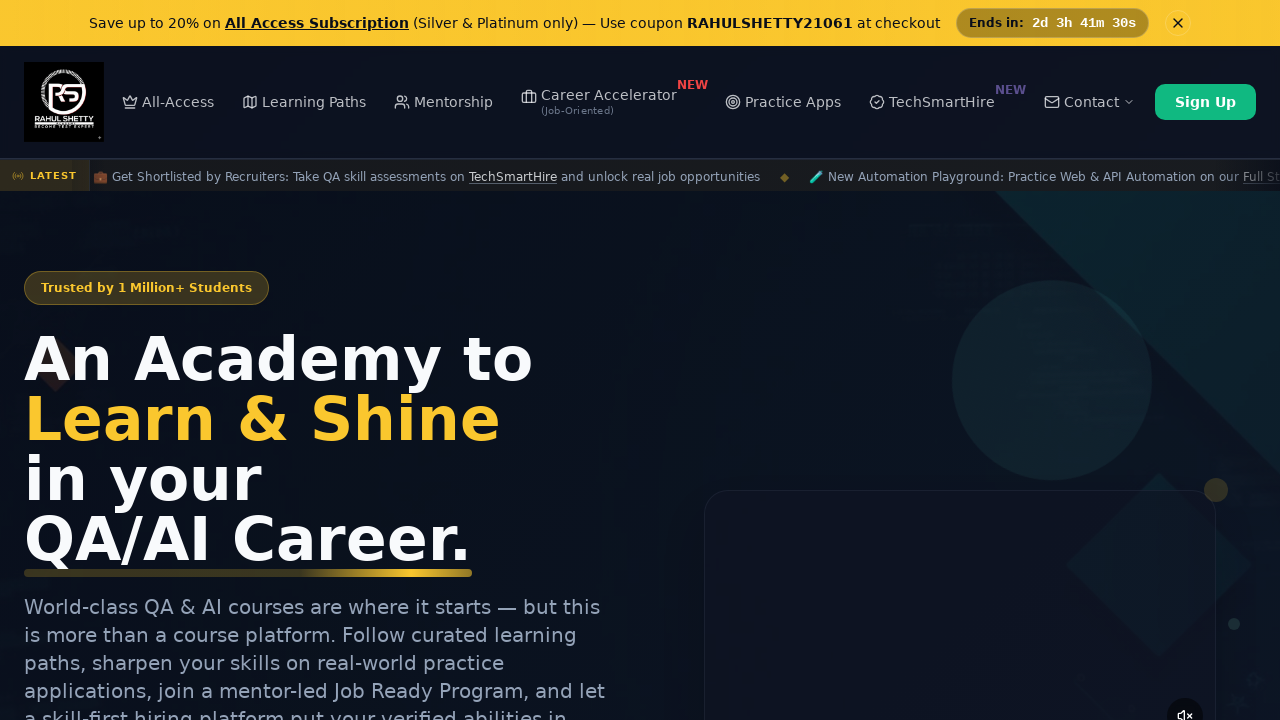